Tests the Bank Manager functionality by clicking Bank Manager Login, adding a new customer with first name, last name, and post code, accepting the confirmation alert, and navigating to open account section.

Starting URL: https://www.globalsqa.com/angularJs-protractor/BankingProject/#/login

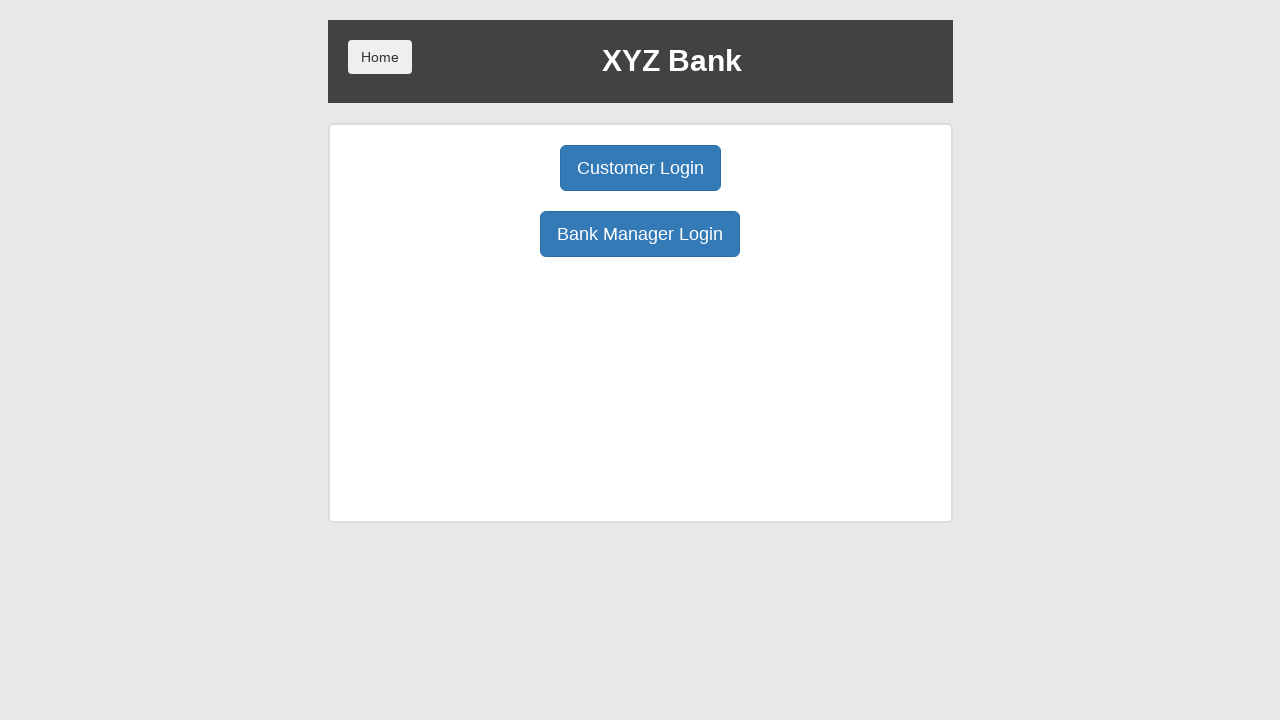

Clicked Bank Manager Login button at (640, 234) on xpath=//*[contains(text(),"Bank Manager Login")]
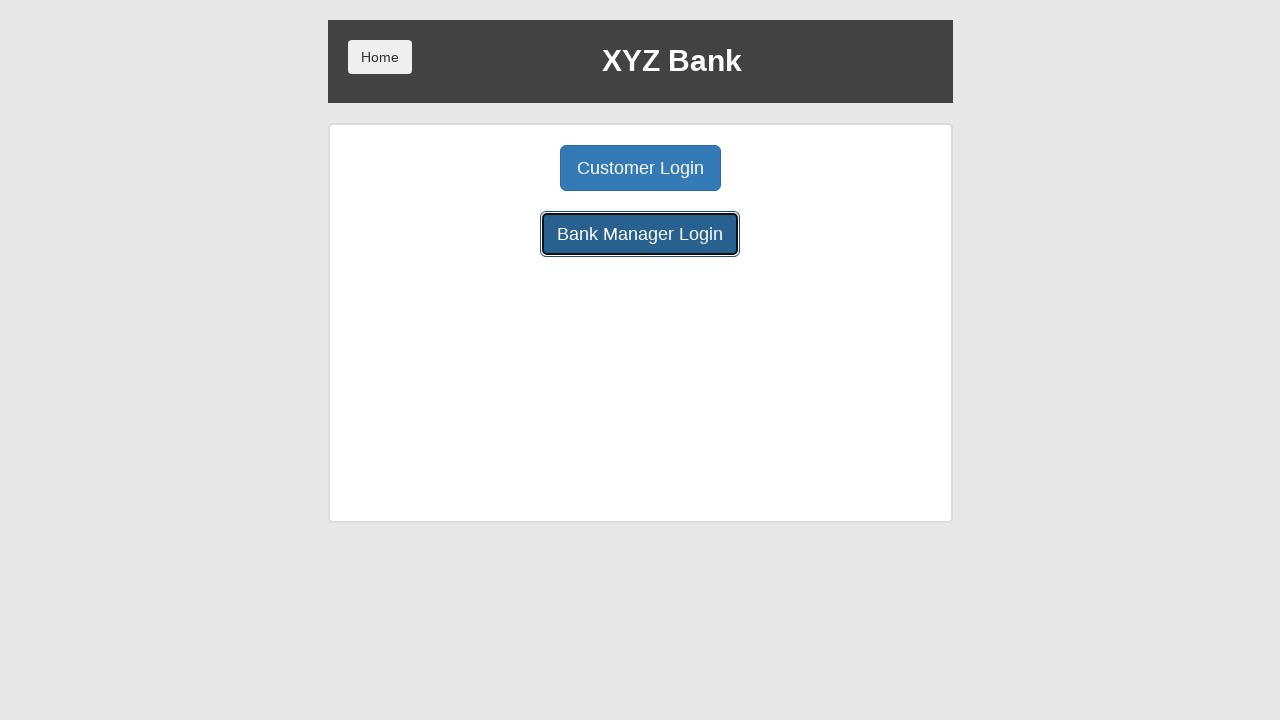

Add Customer button appeared on page
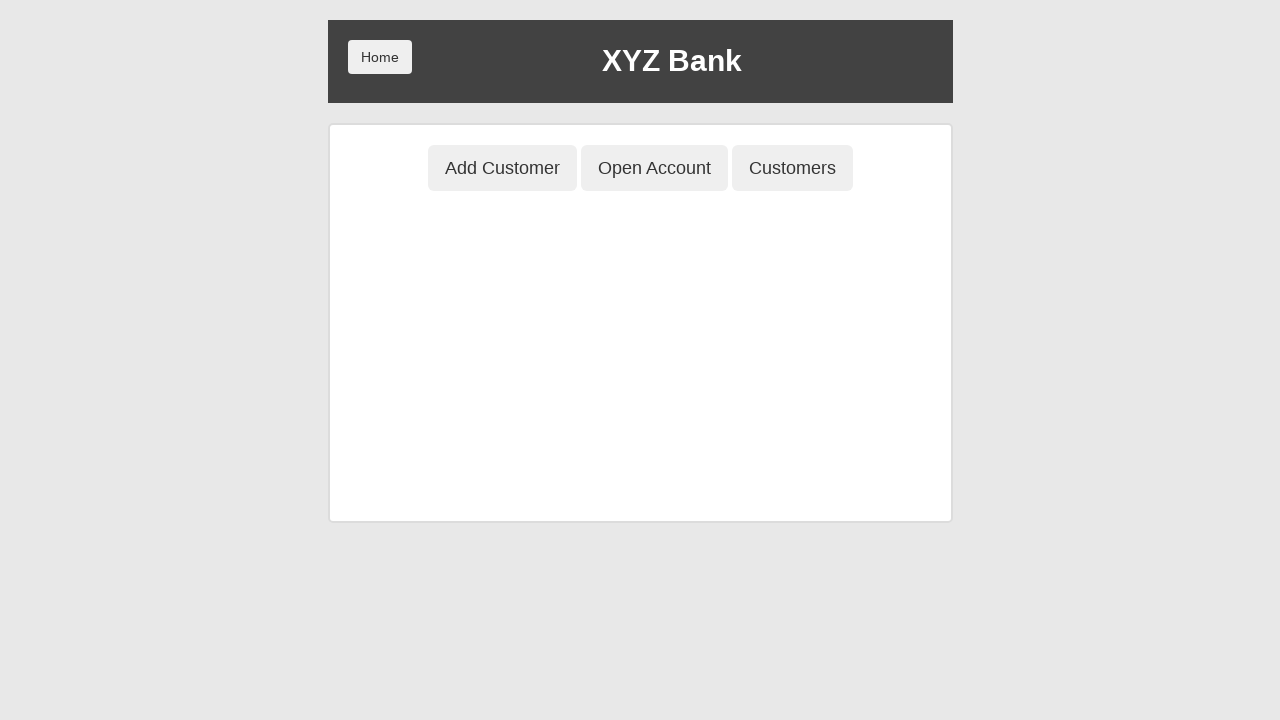

Clicked Add Customer button at (502, 168) on button[ng-class="btnClass1"]
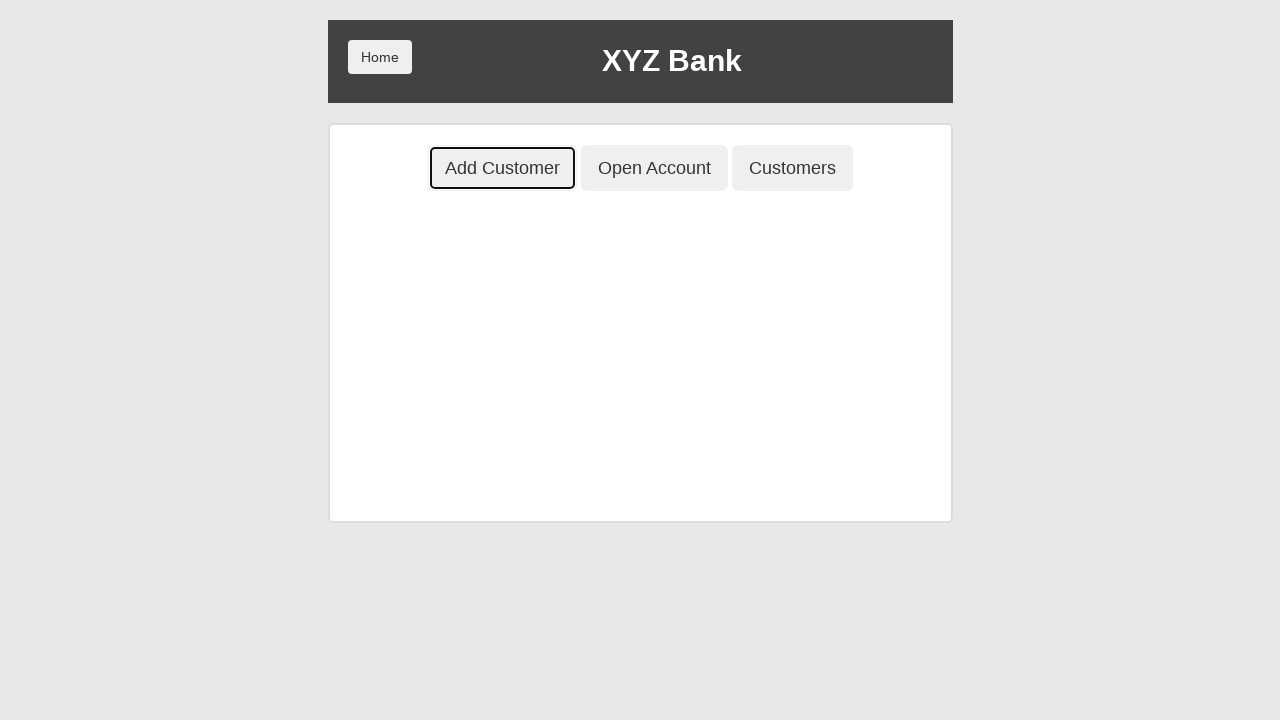

Filled customer first name with 'sri' on input[ng-model="fName"]
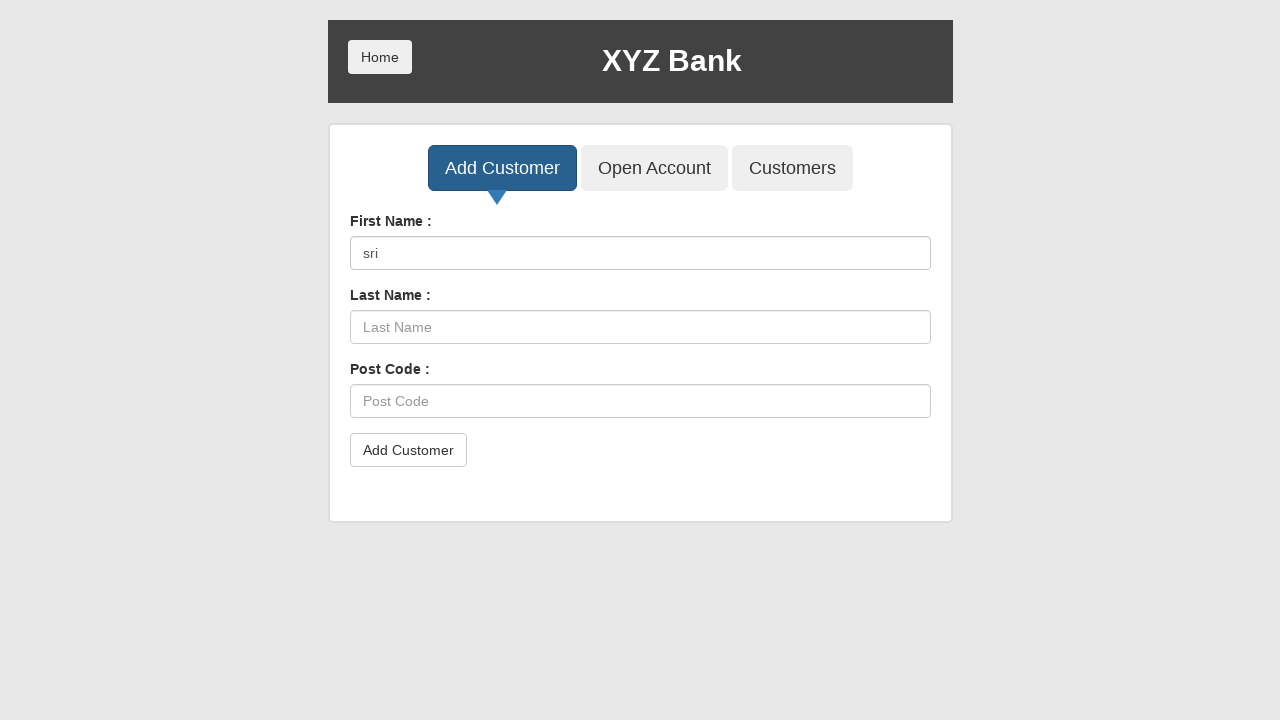

Filled customer last name with 'sri' on input[ng-model="lName"]
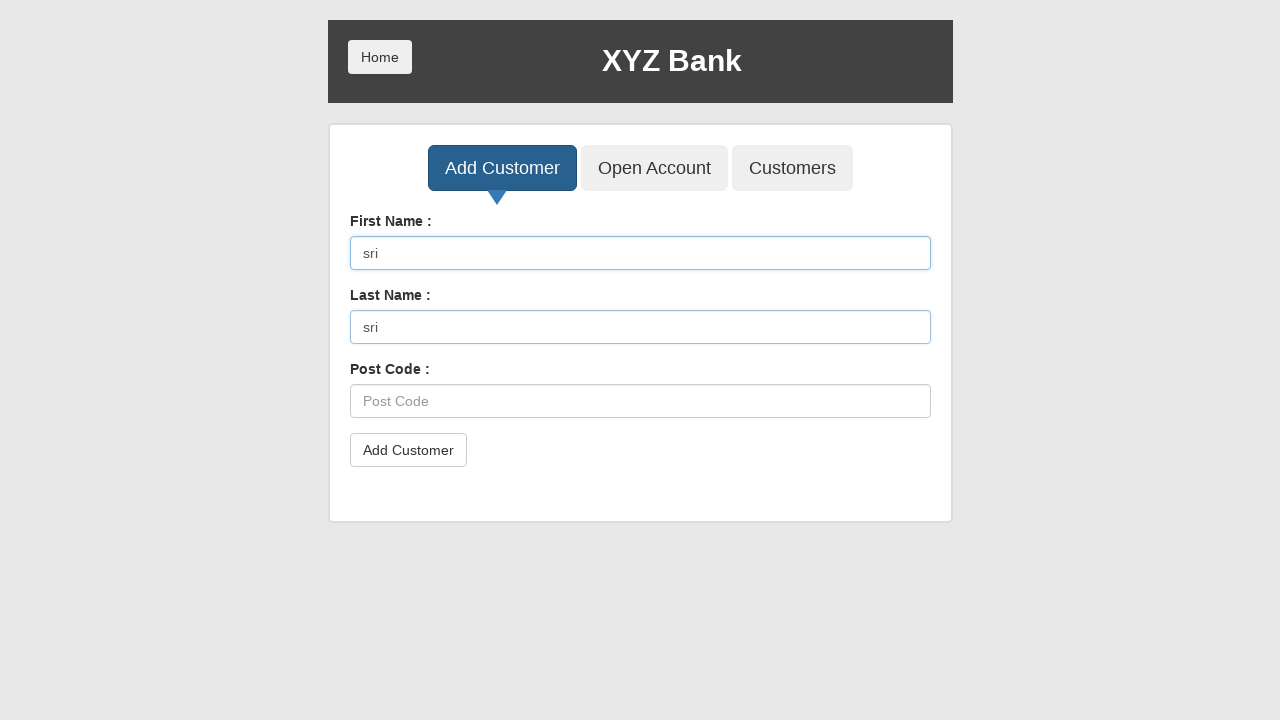

Filled customer post code with '1234' on input[ng-model="postCd"]
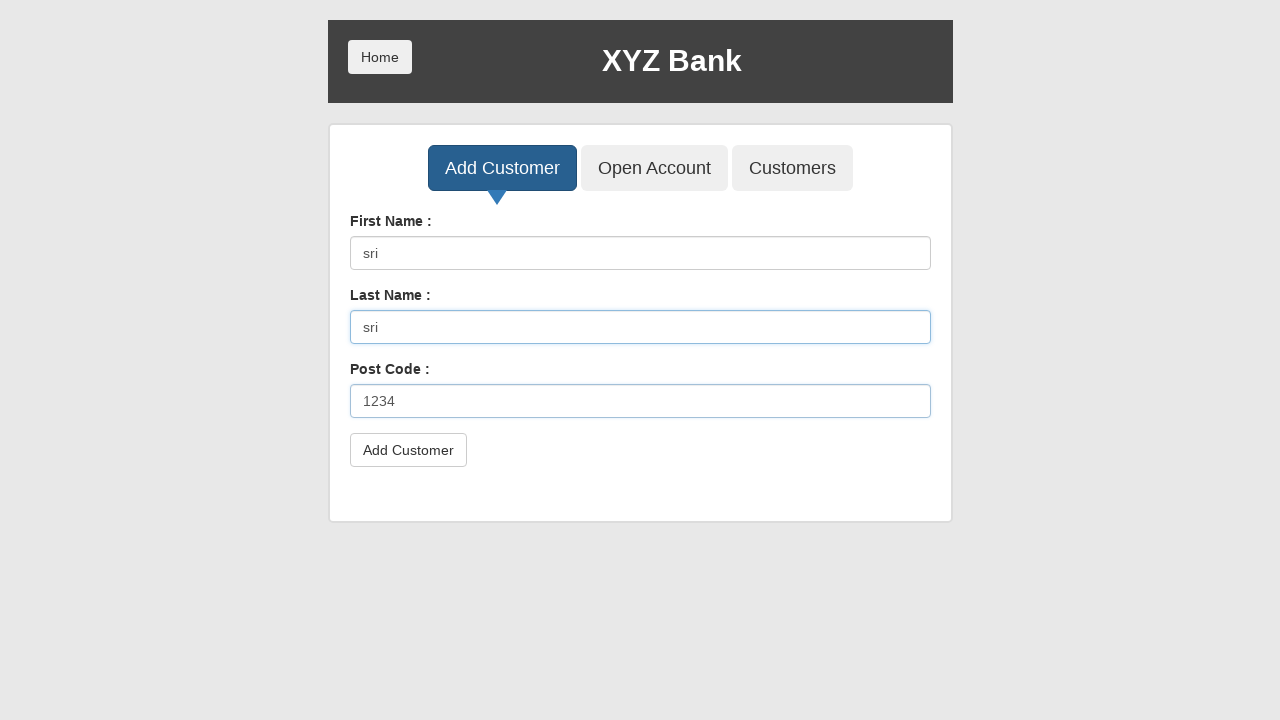

Clicked submit button to add customer at (408, 450) on button.btn.btn-default
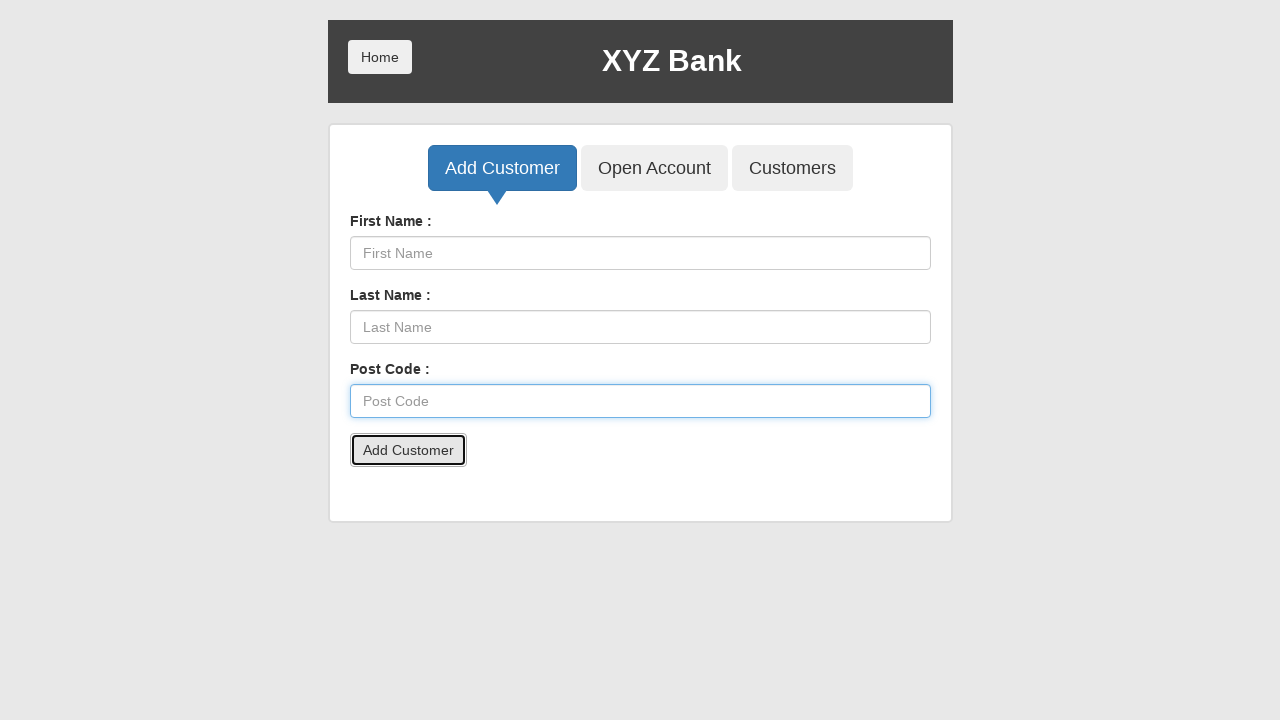

Set up dialog handler to accept confirmation
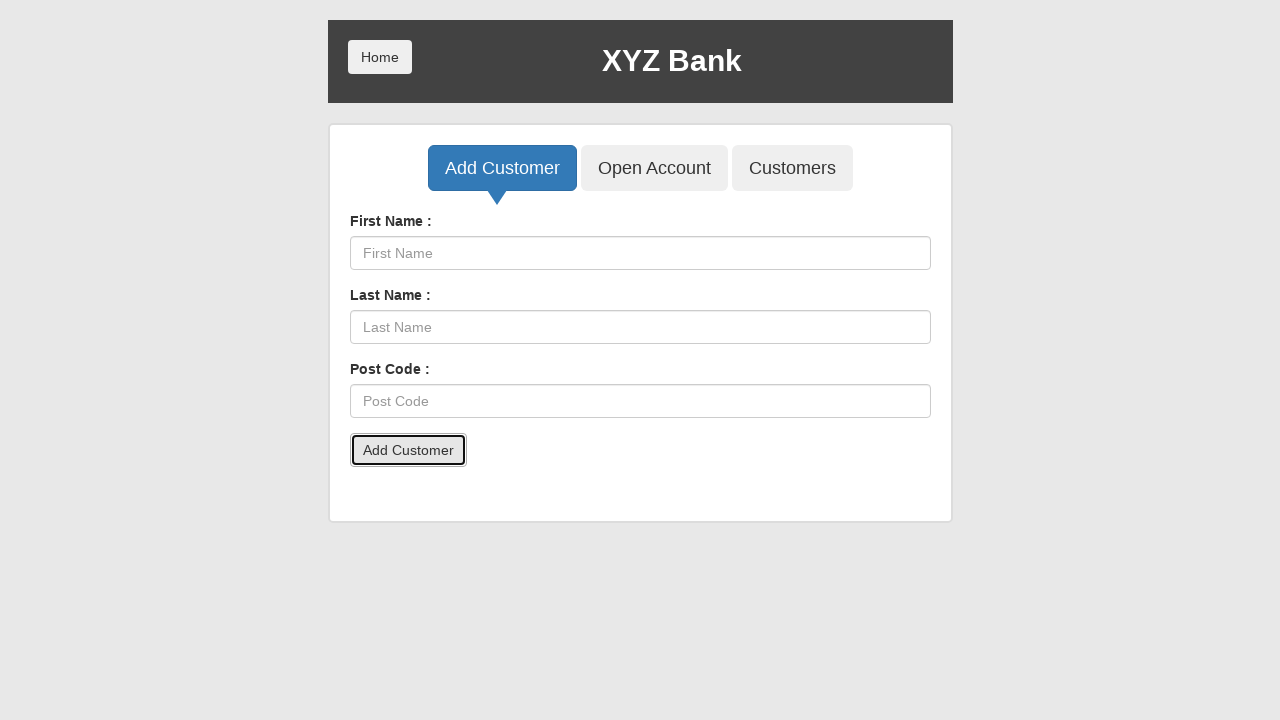

Waited for confirmation alert to process
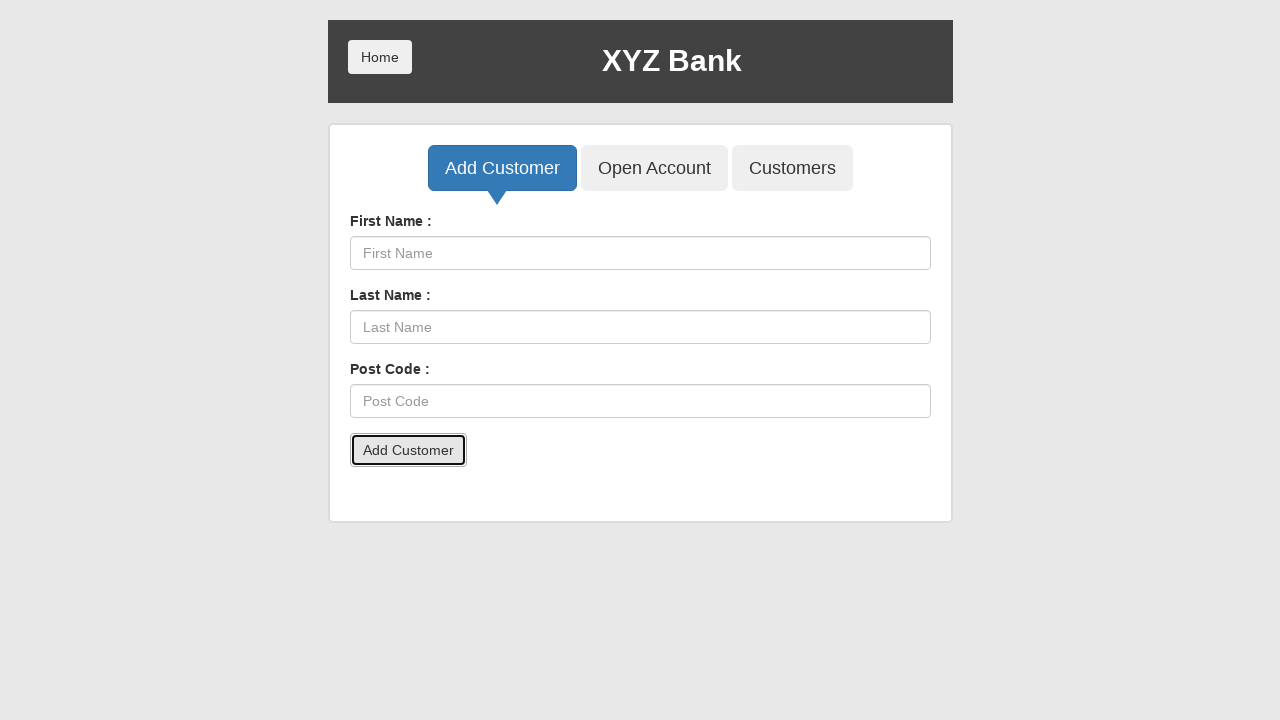

Clicked Open Account button at (654, 168) on button[ng-class="btnClass2"]
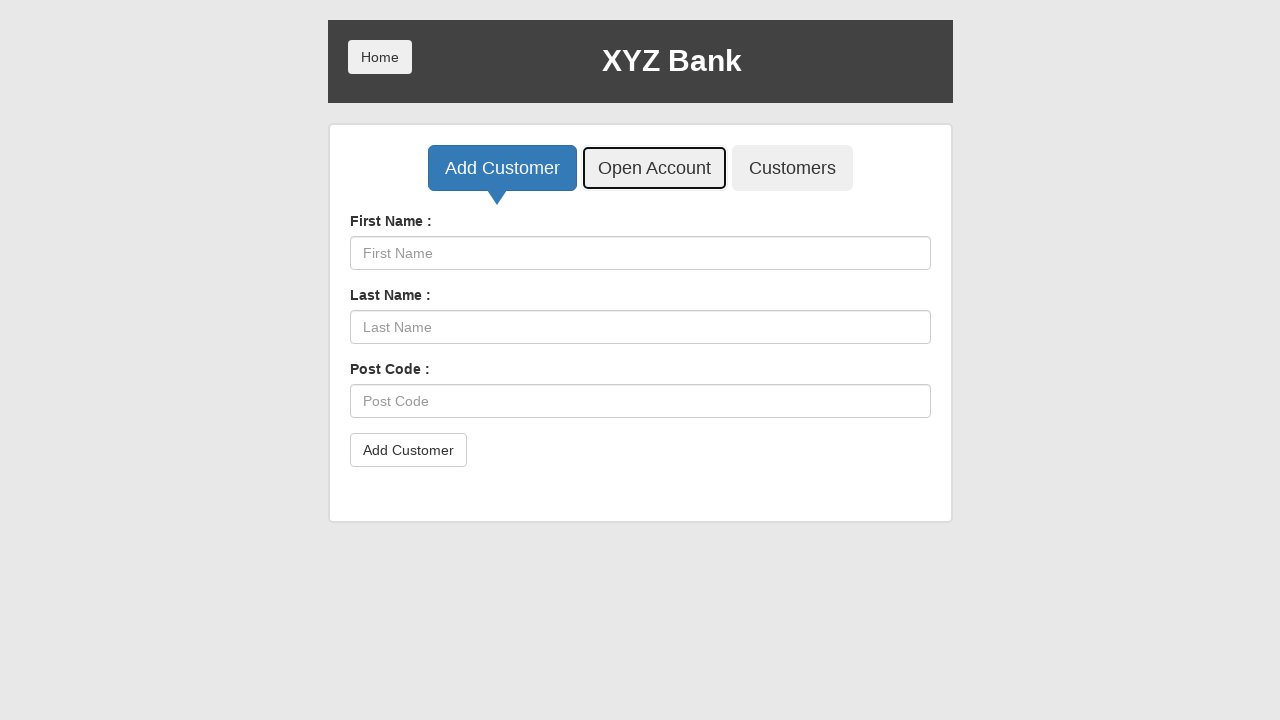

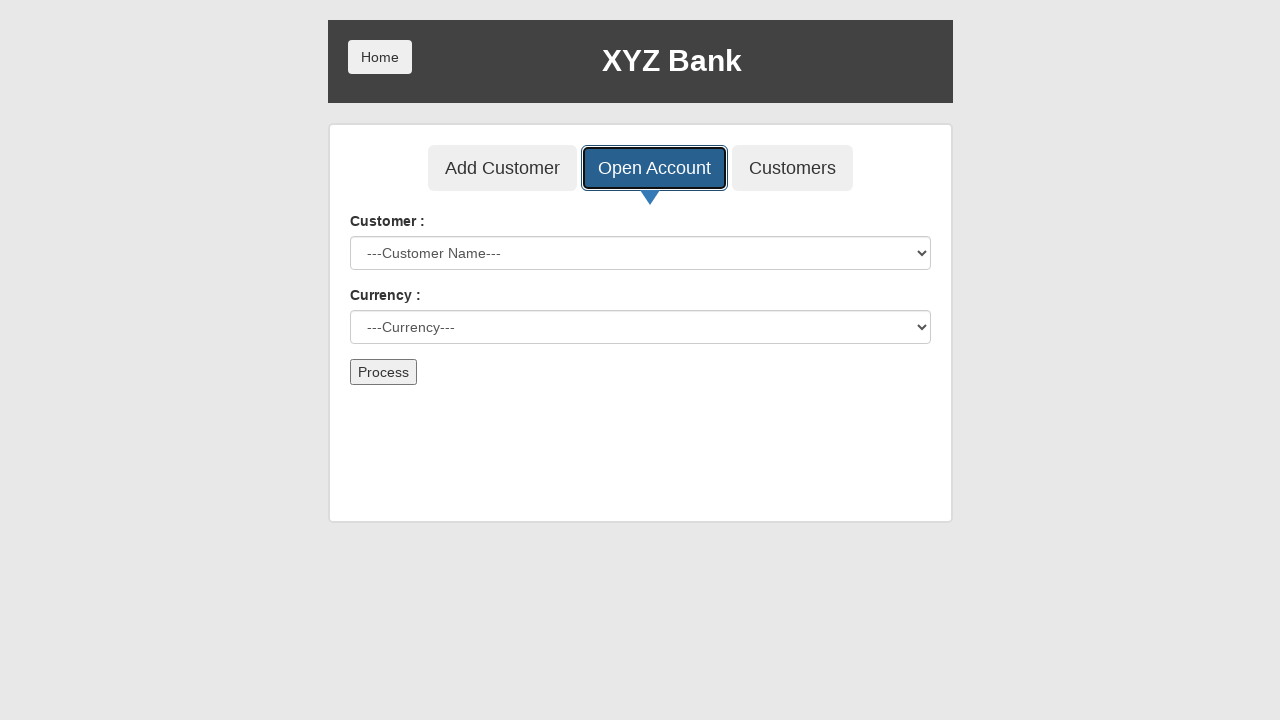